Tests a hex to RGB/RGBA color converter by entering various hex color values and verifying the calculated RGB and RGBA output values

Starting URL: http://hex2rgba.devoth.com/

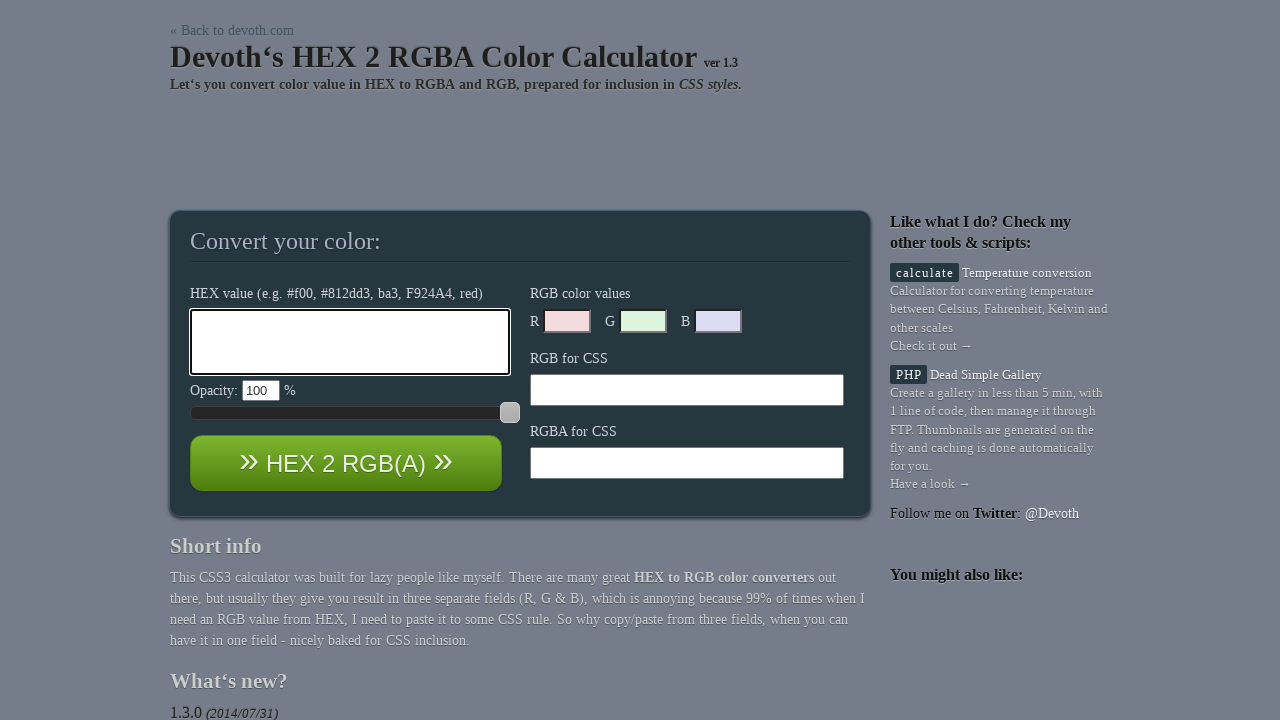

Cleared hex input field on #f_hex_value
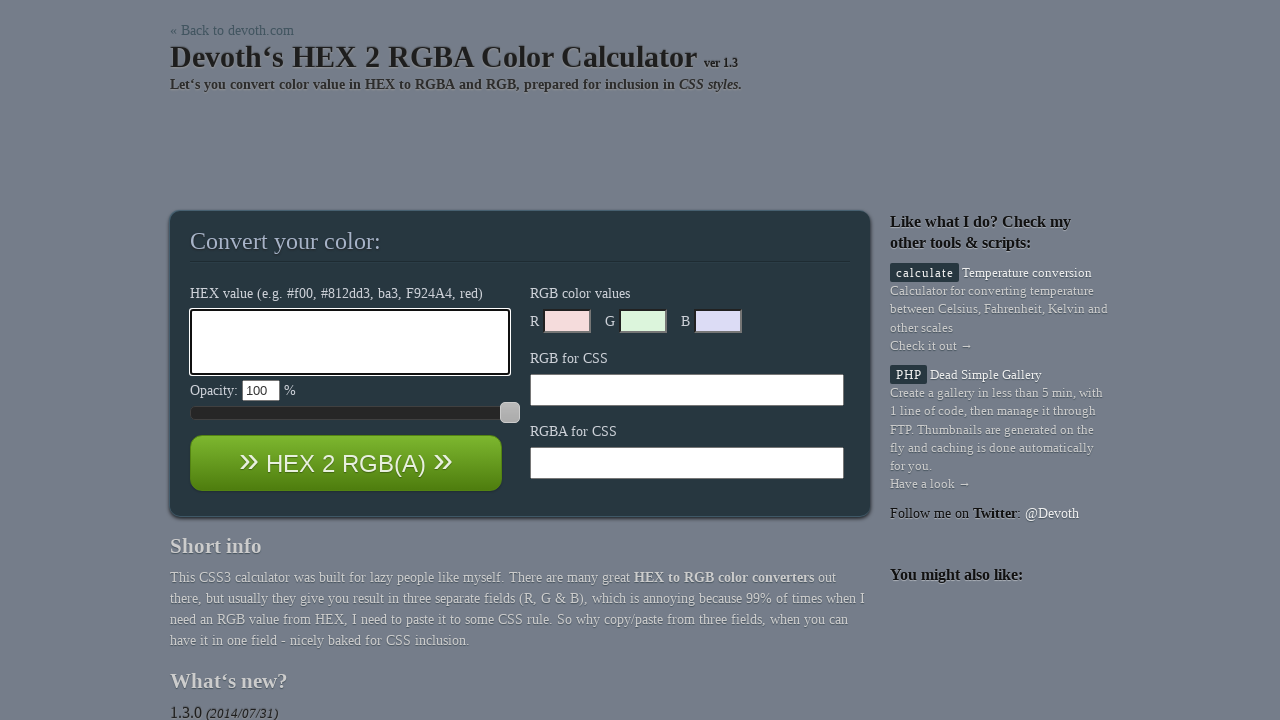

Entered hex value 'ffffff' for white color on #f_hex_value
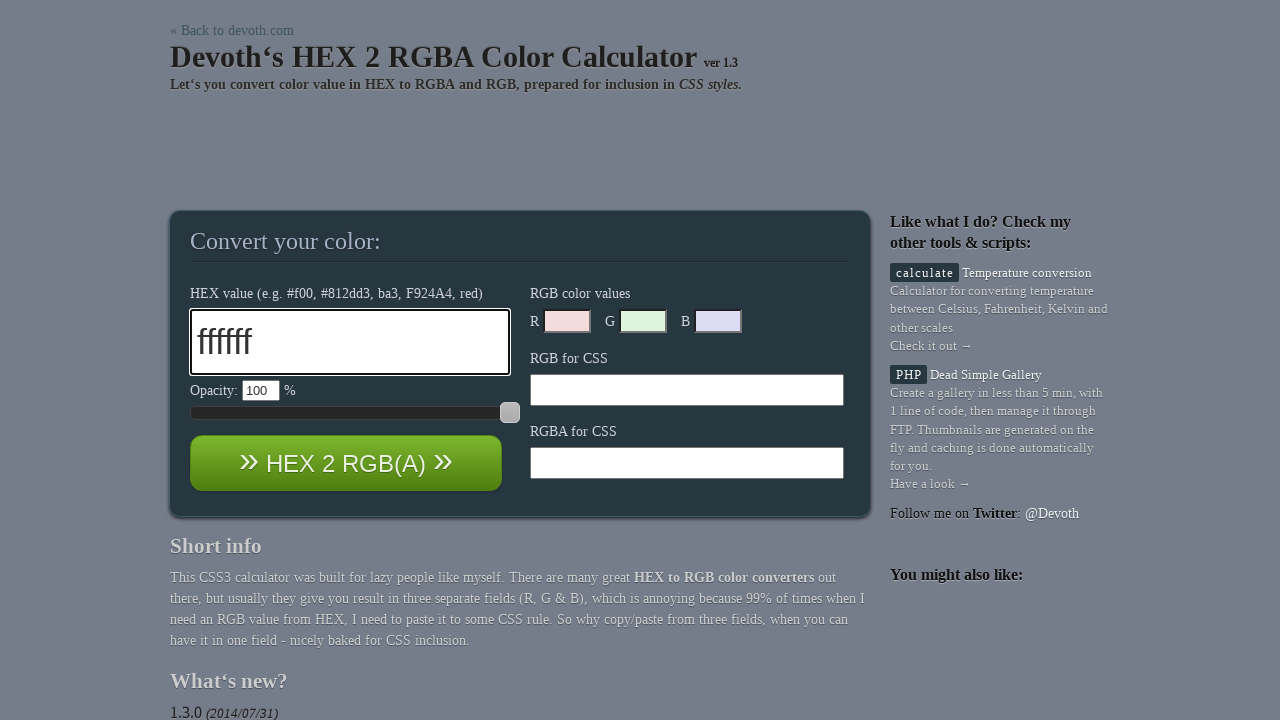

Clicked calculate button to convert white hex to RGB at (346, 463) on #calculate
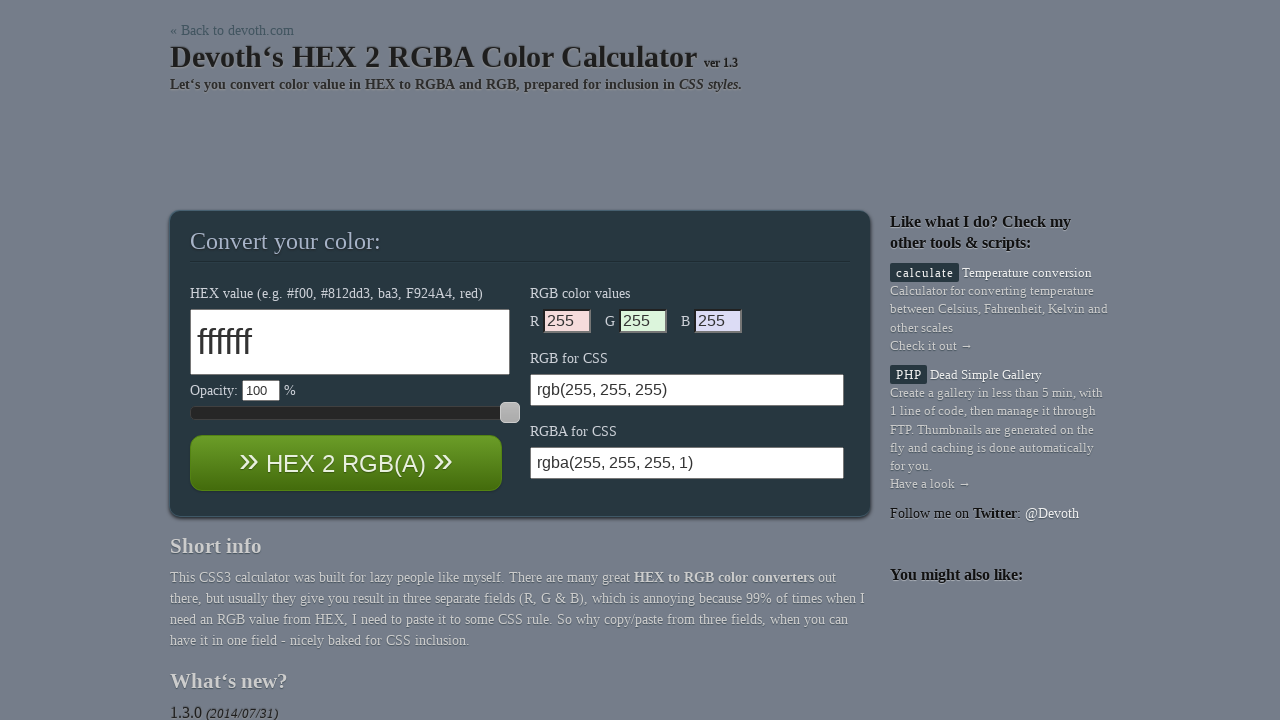

RGB result loaded for white color
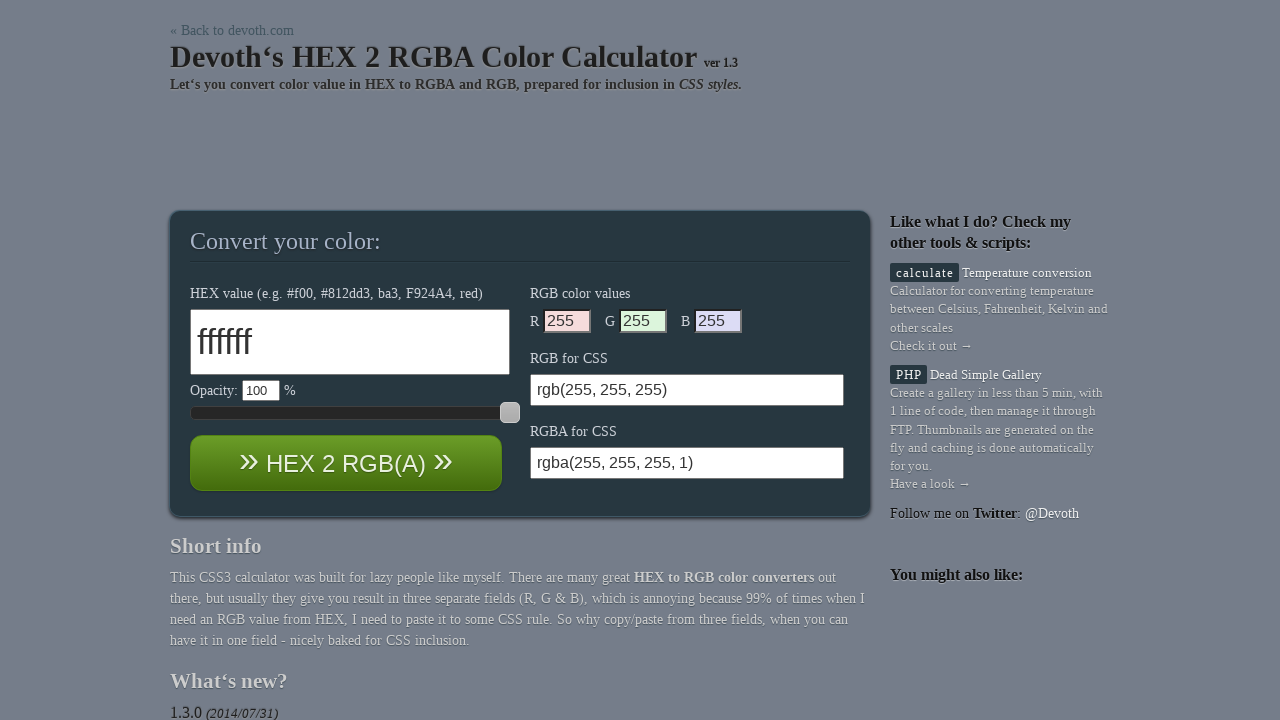

Cleared hex input field on #f_hex_value
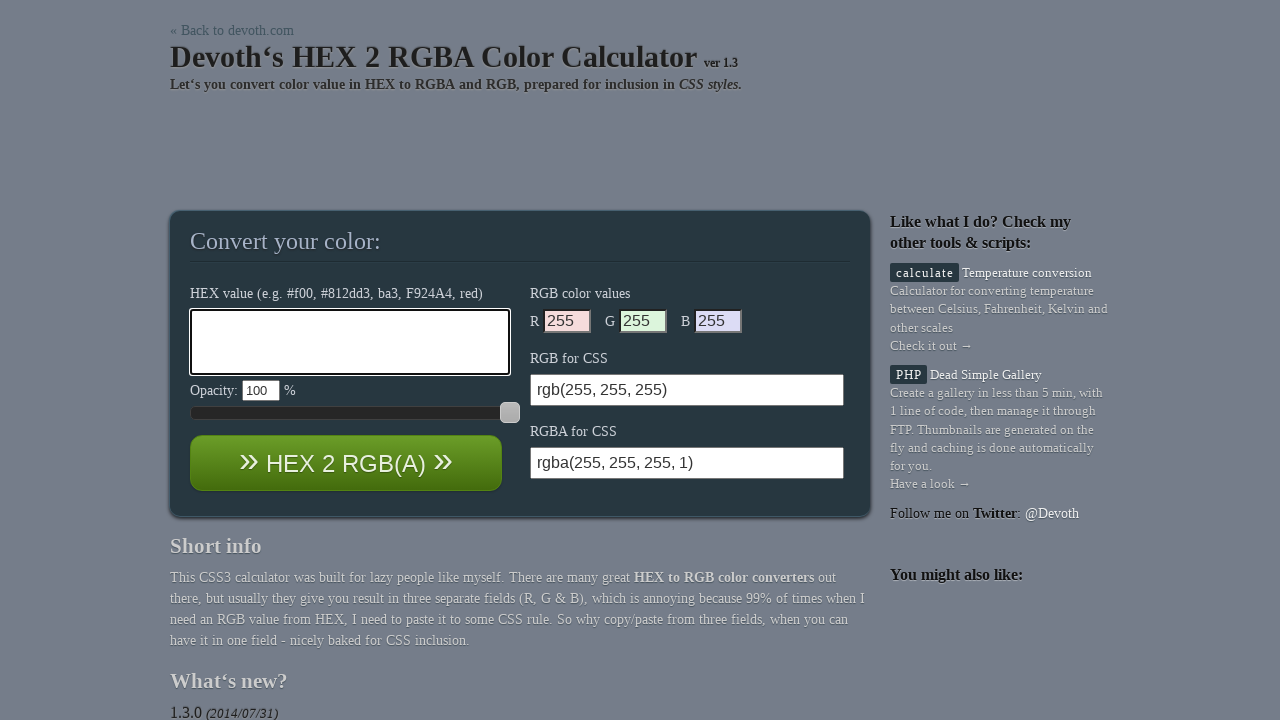

Entered hex value '45C678' for custom green color on #f_hex_value
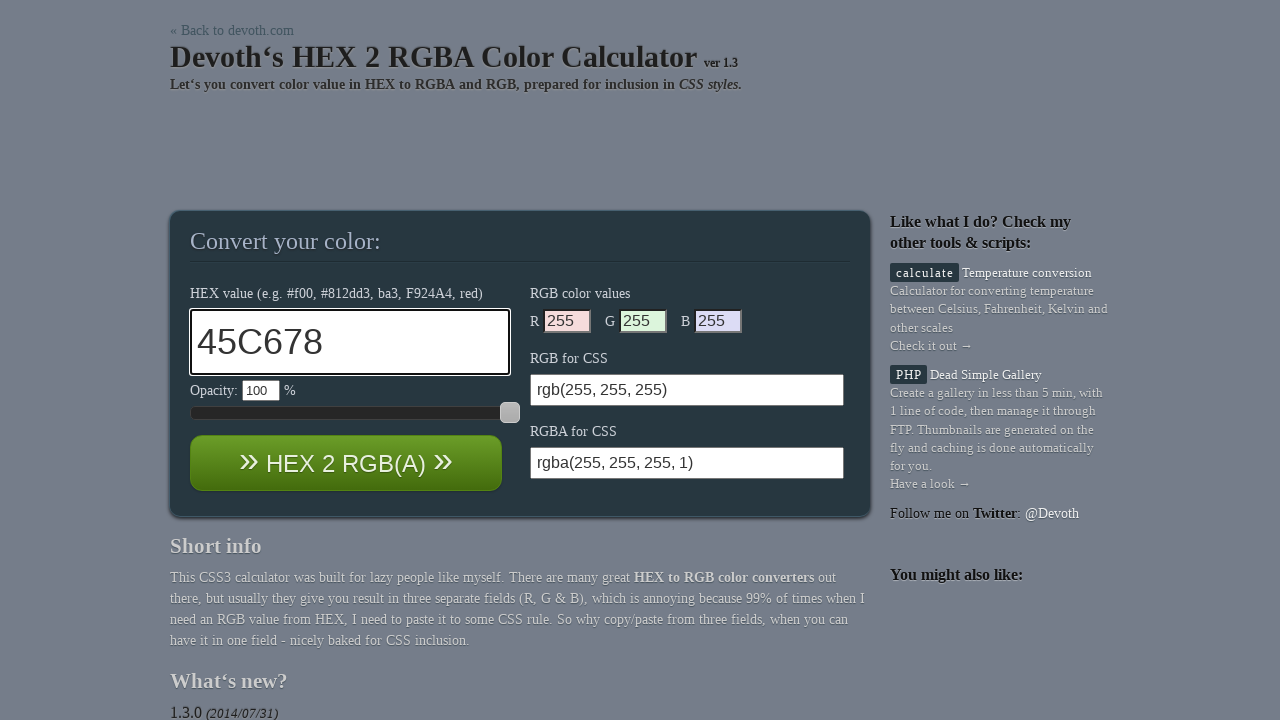

Clicked calculate button to convert custom hex to RGB at (346, 463) on #calculate
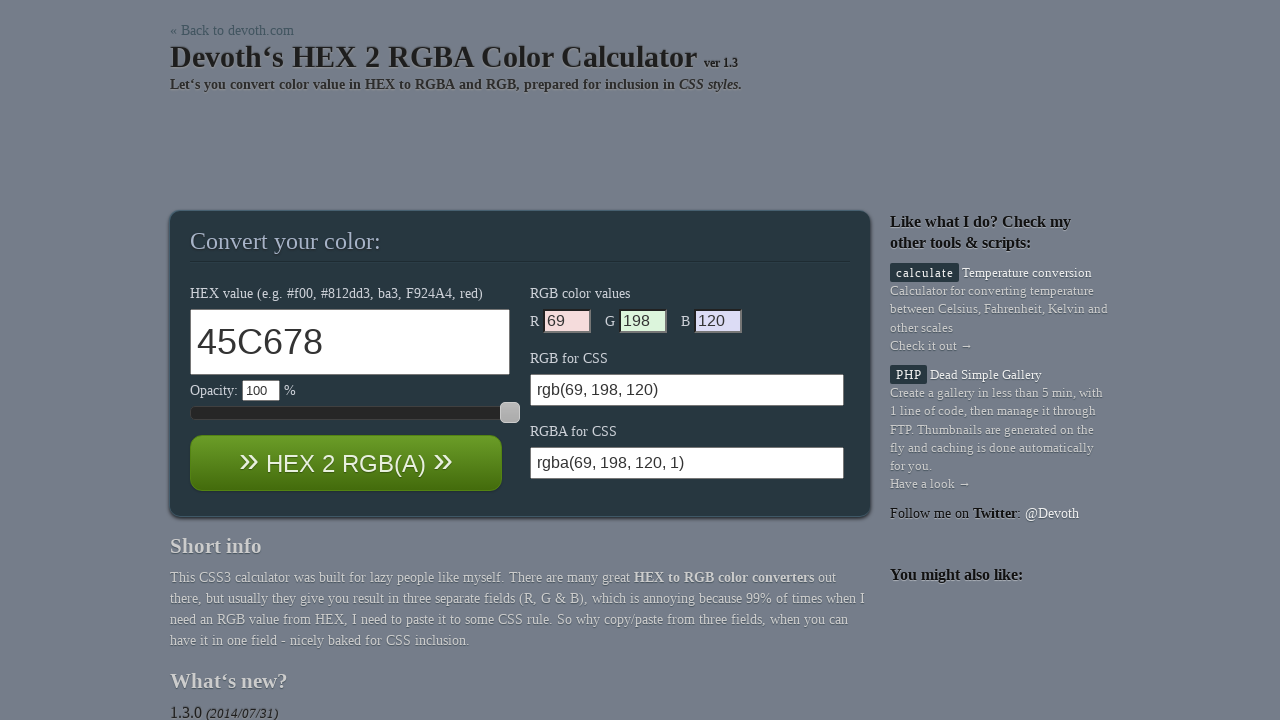

RGB result loaded for custom green color (verified value includes '69')
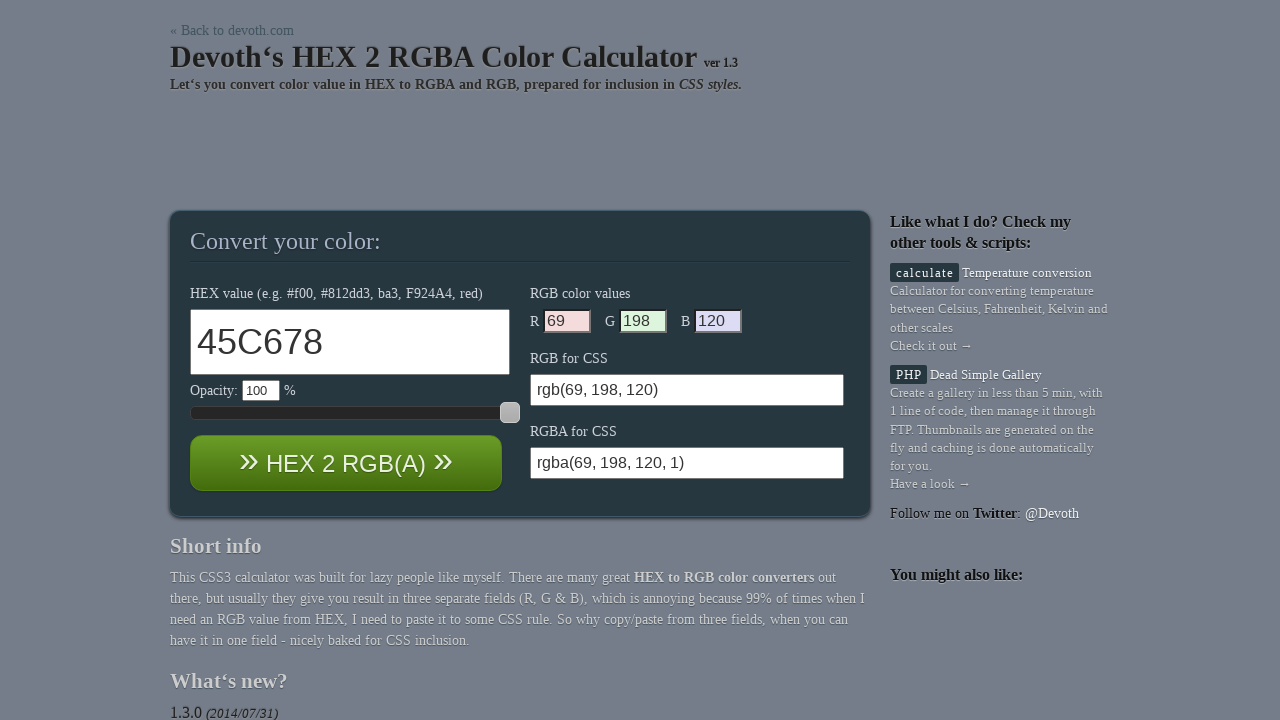

Cleared hex input field on #f_hex_value
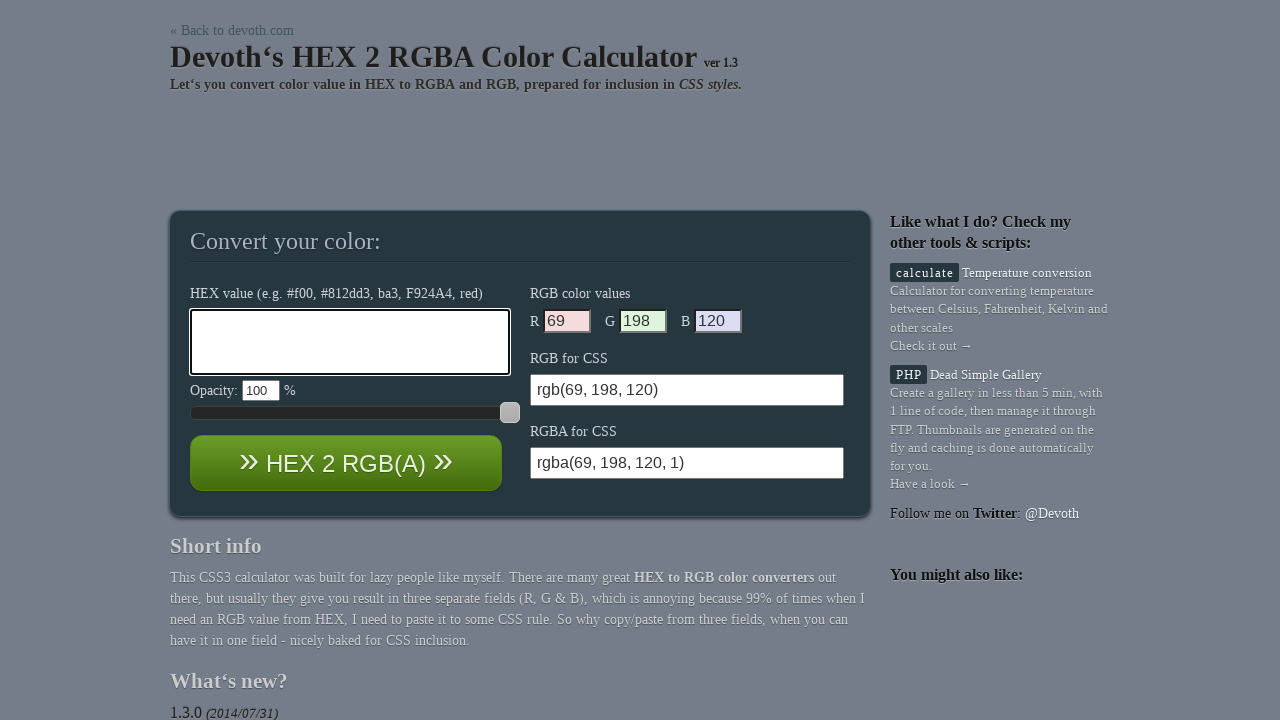

Entered named color 'blue' on #f_hex_value
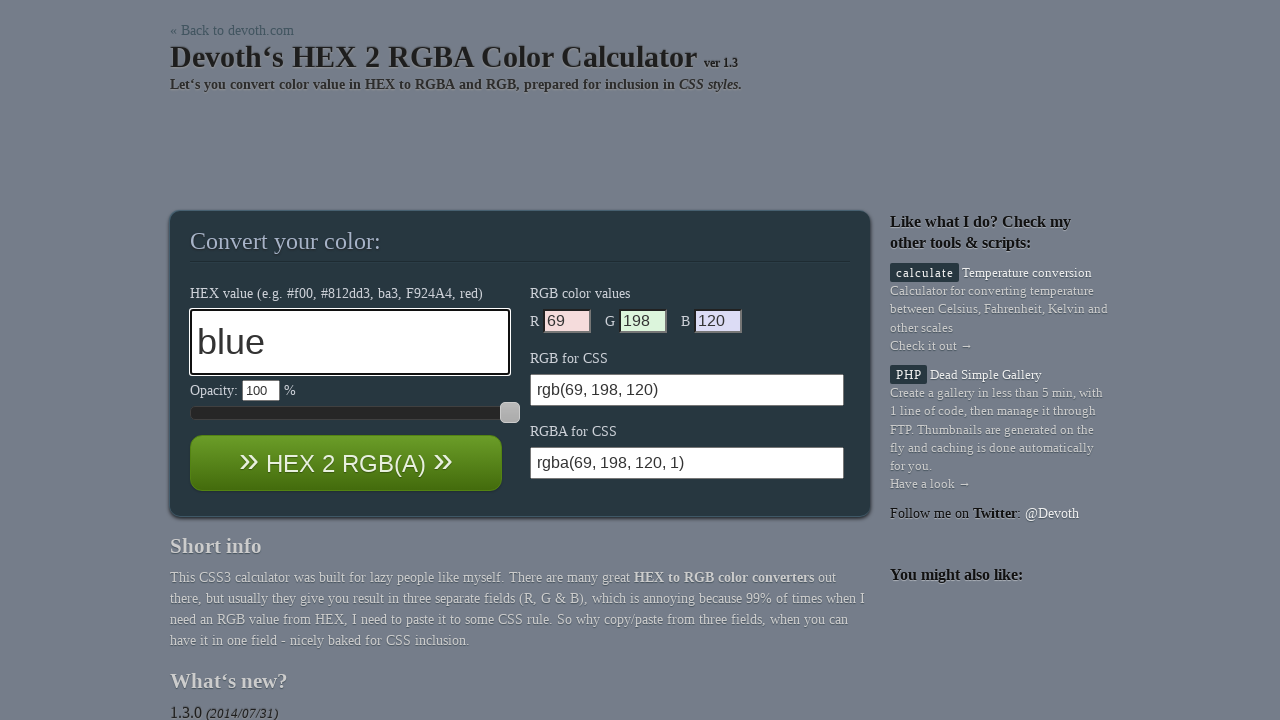

Clicked calculate button to convert blue to RGB at (346, 463) on #calculate
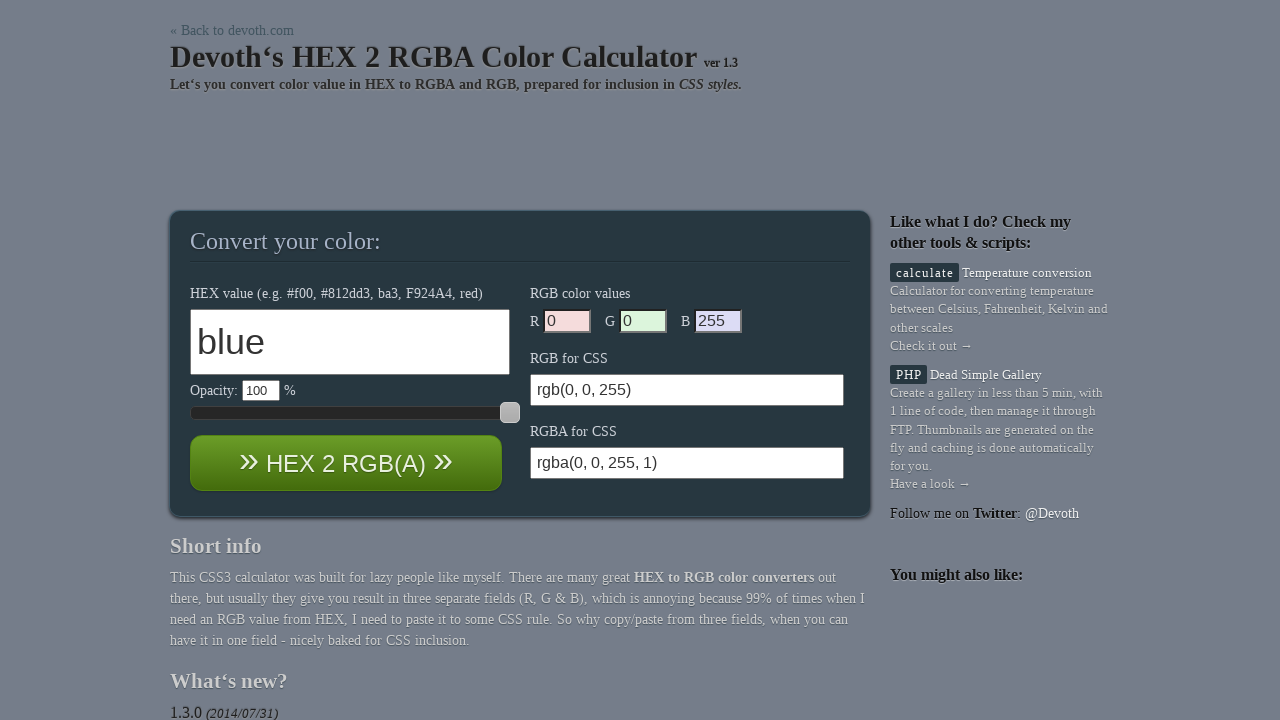

RGB result loaded for blue color (verified value includes '255')
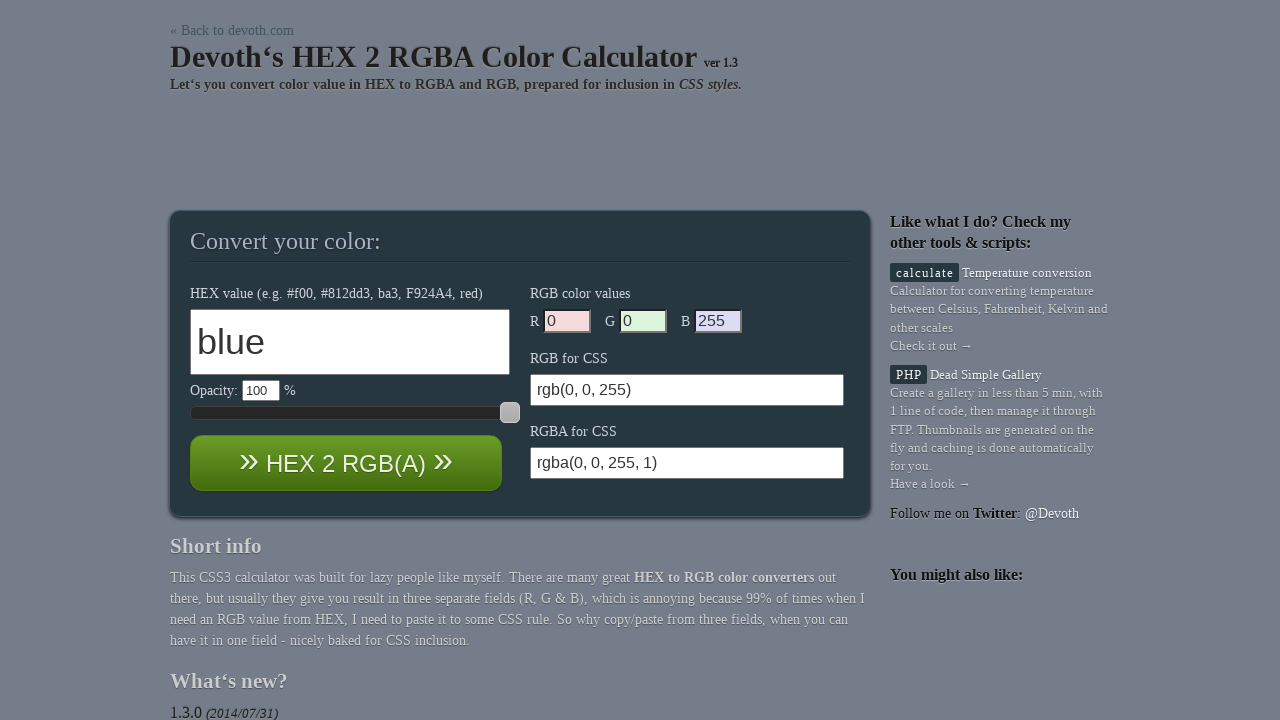

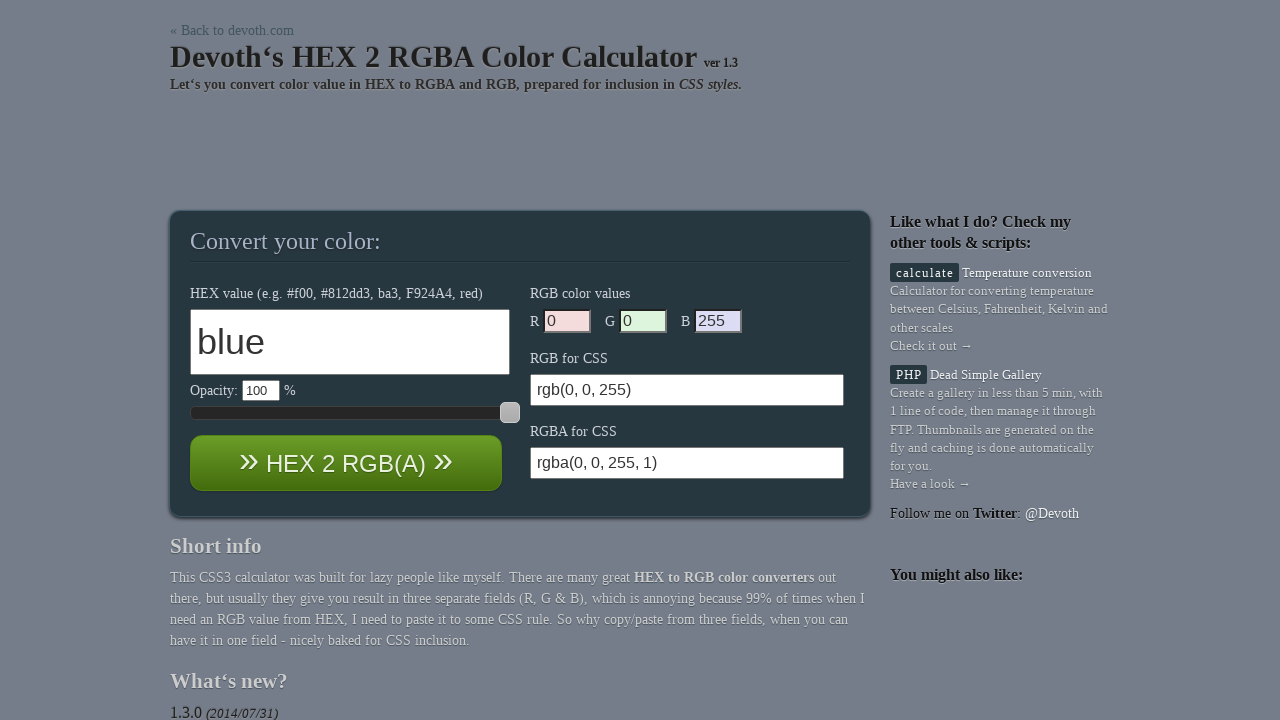